Tests dynamic controls including checkbox removal/addition and text field enable/disable functionality on a demo page

Starting URL: https://the-internet.herokuapp.com/dynamic_controls

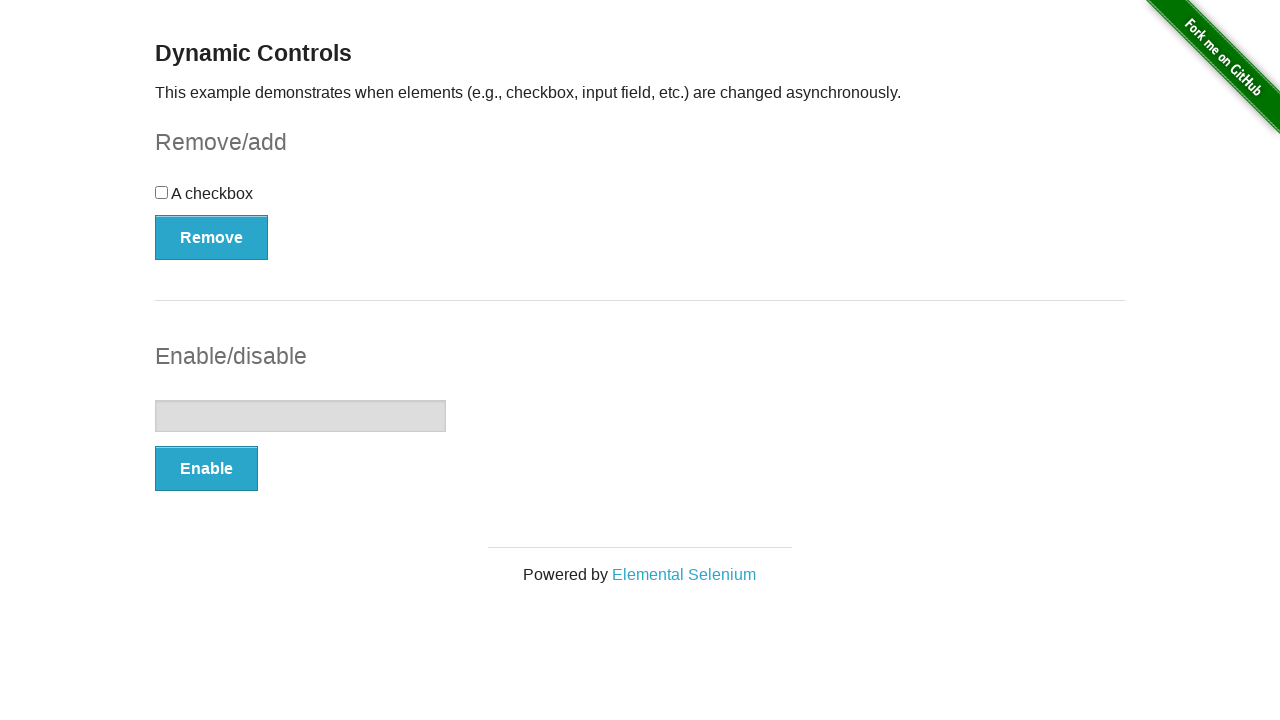

Located checkbox element
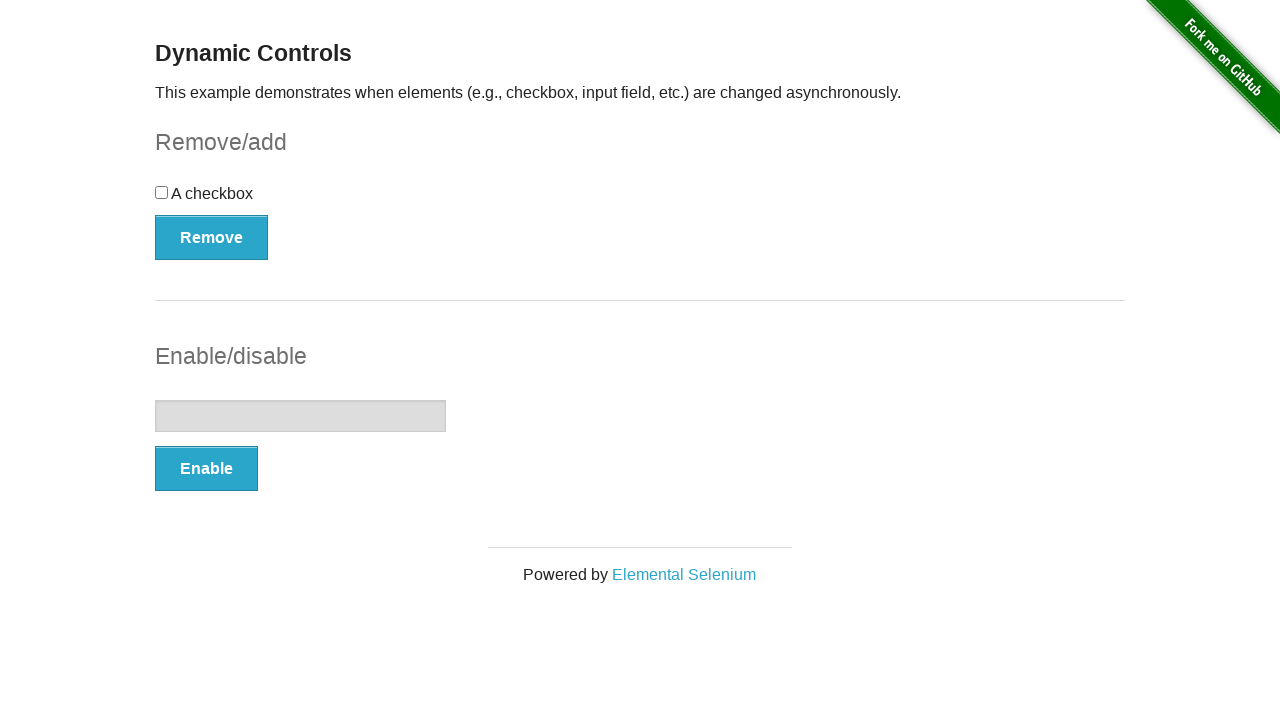

Clicked Remove button to remove the checkbox at (212, 237) on button:has-text('Remove')
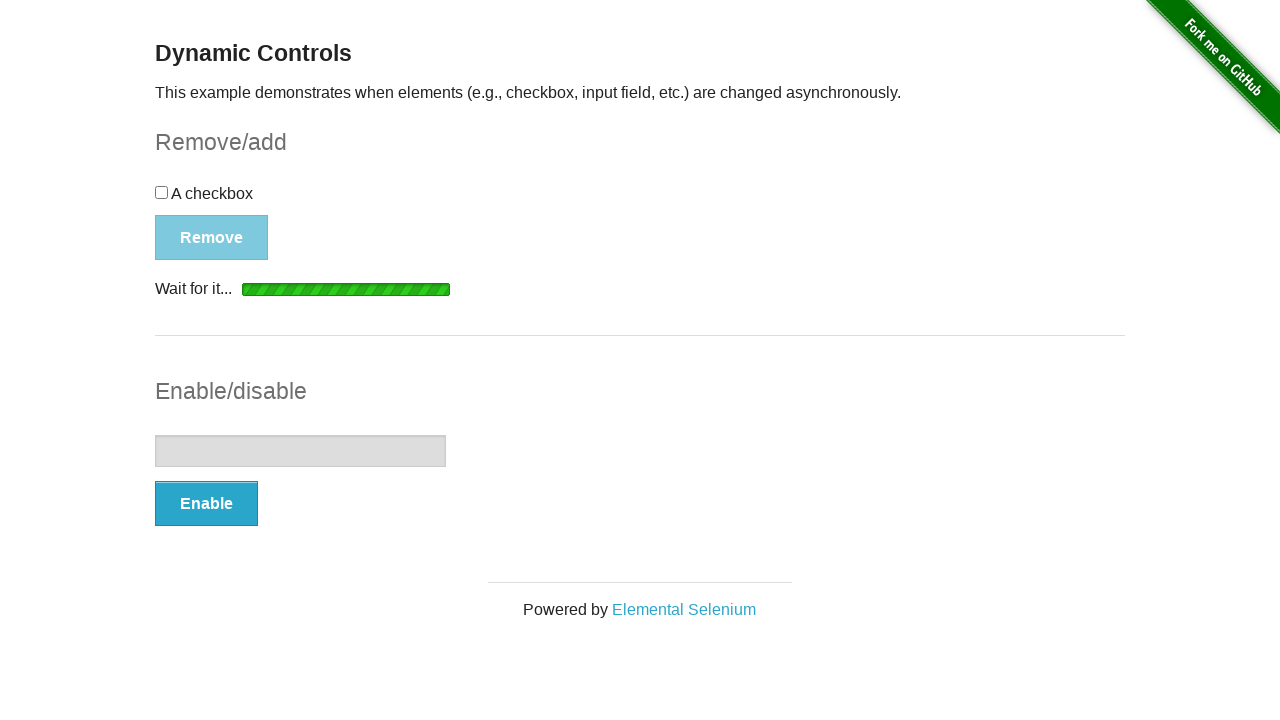

Verified checkbox element is hidden after removal
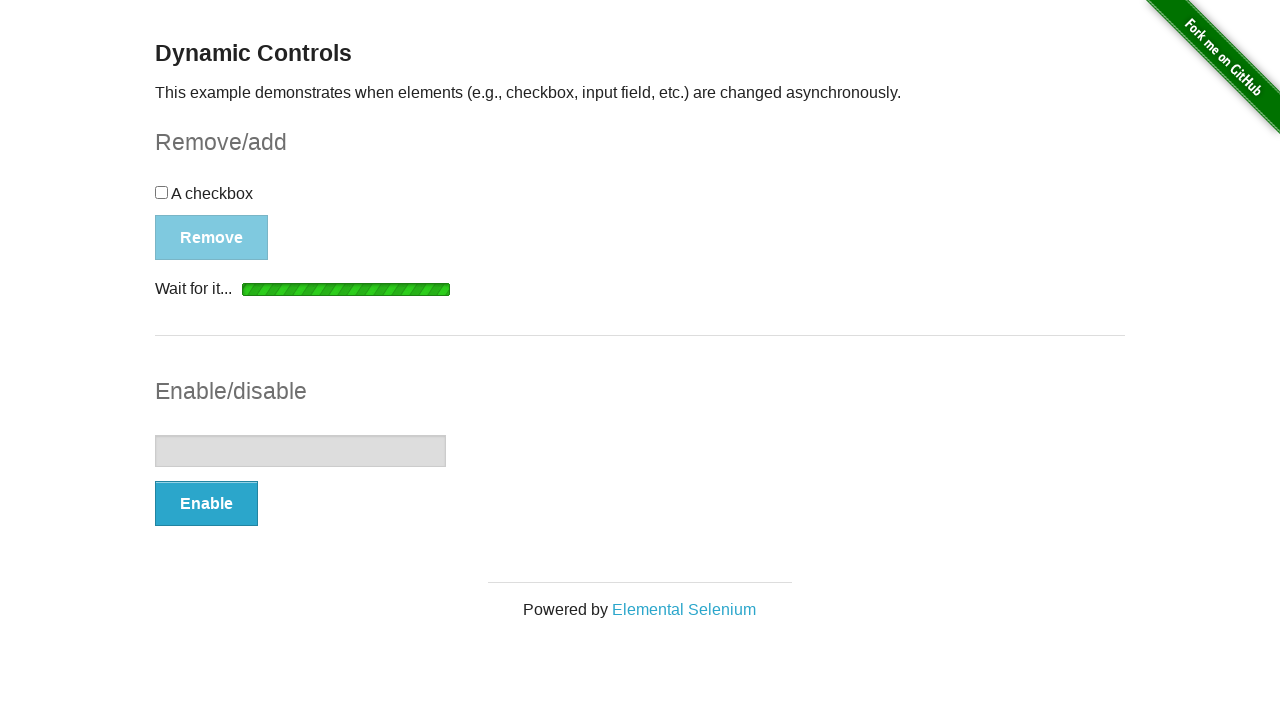

Verified Add button is now visible
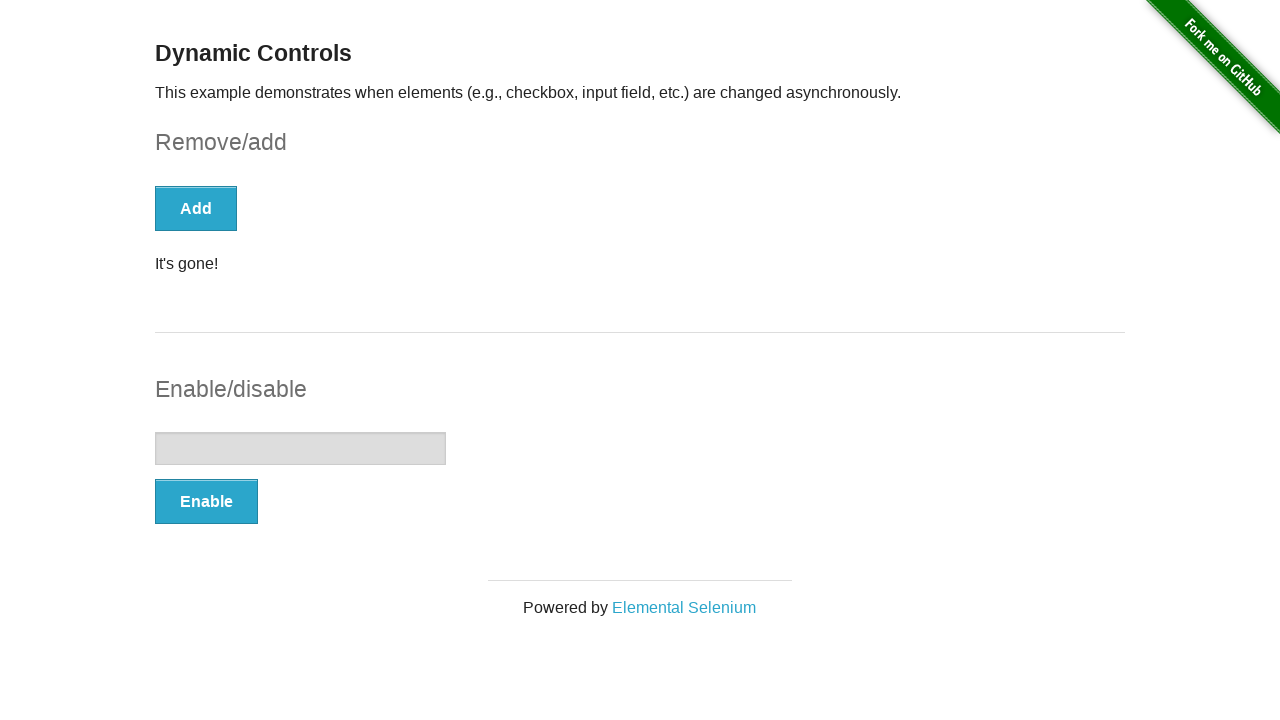

Clicked Add button to restore the checkbox at (196, 208) on button:has-text('Add')
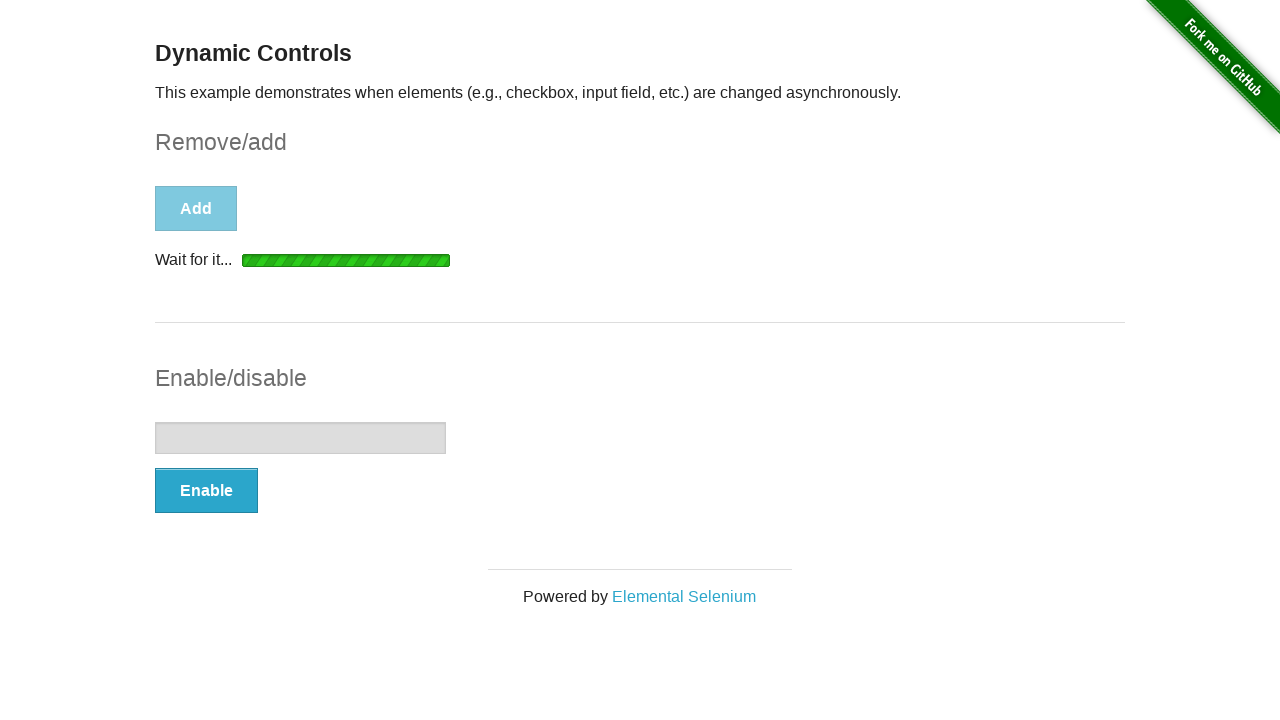

Verified checkbox element is visible after being added back
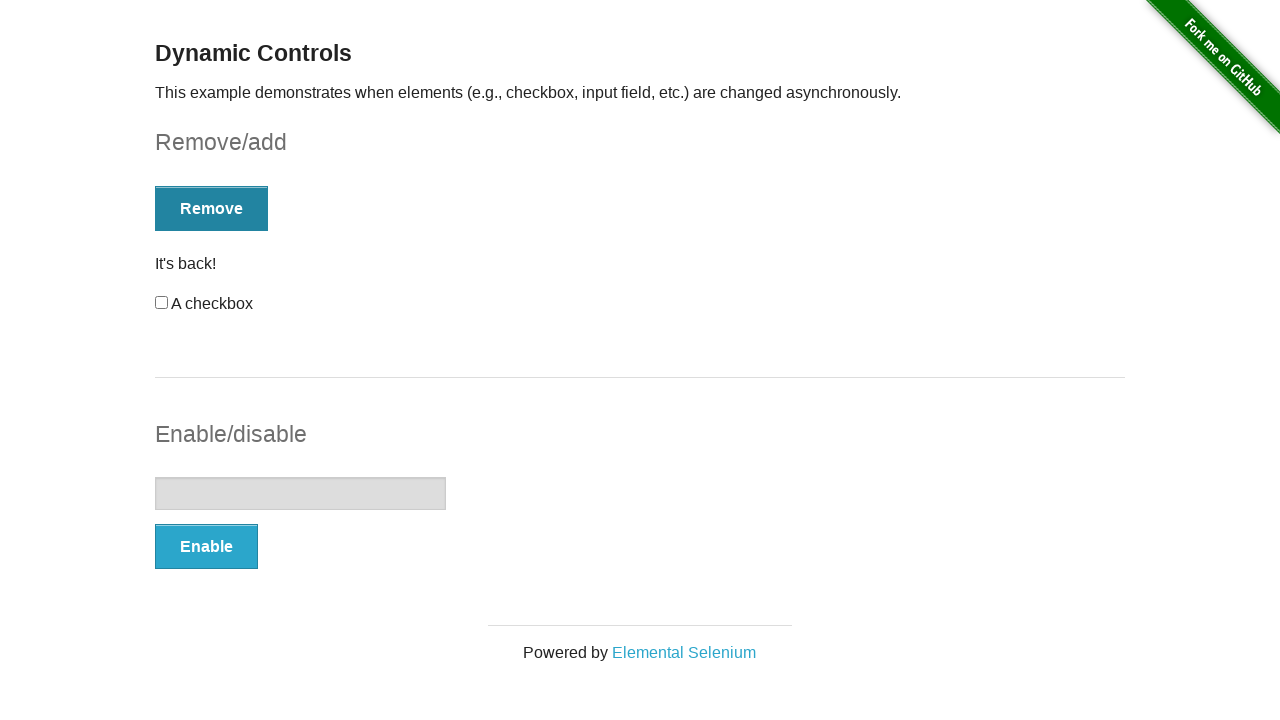

Clicked Enable button to enable the text field at (206, 546) on button:has-text('Enable')
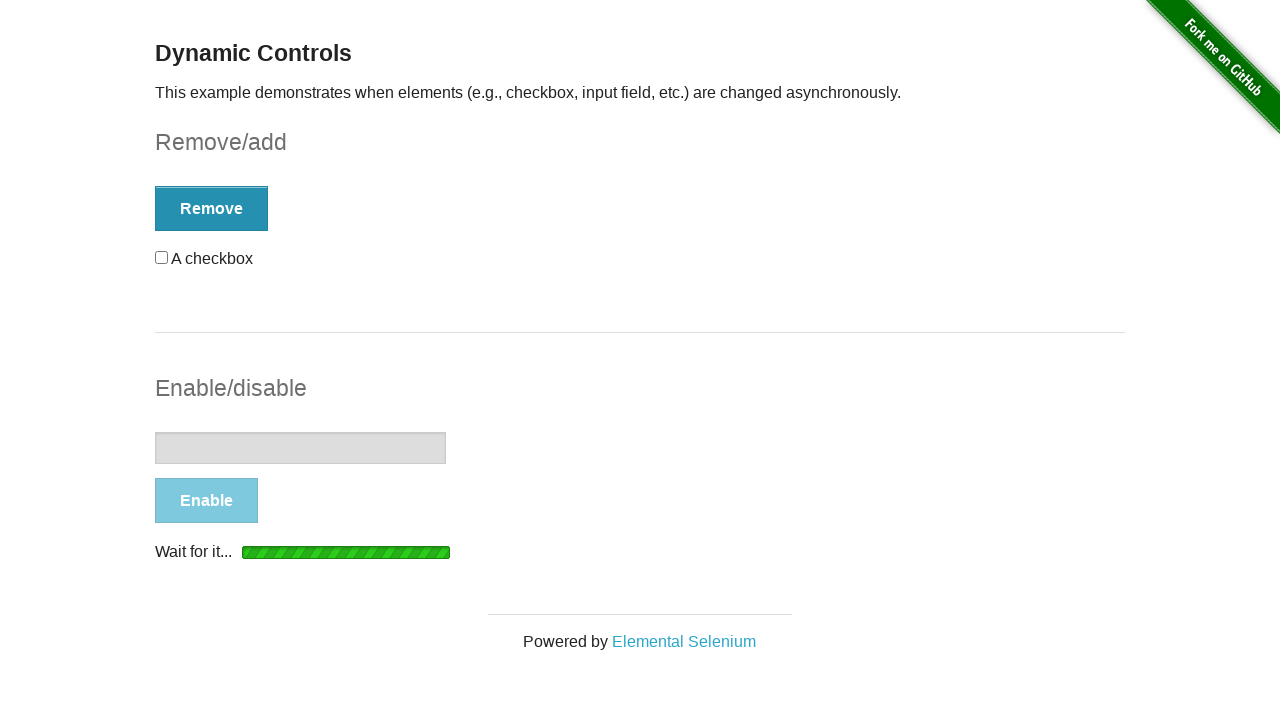

Verified text field is enabled (status message displayed)
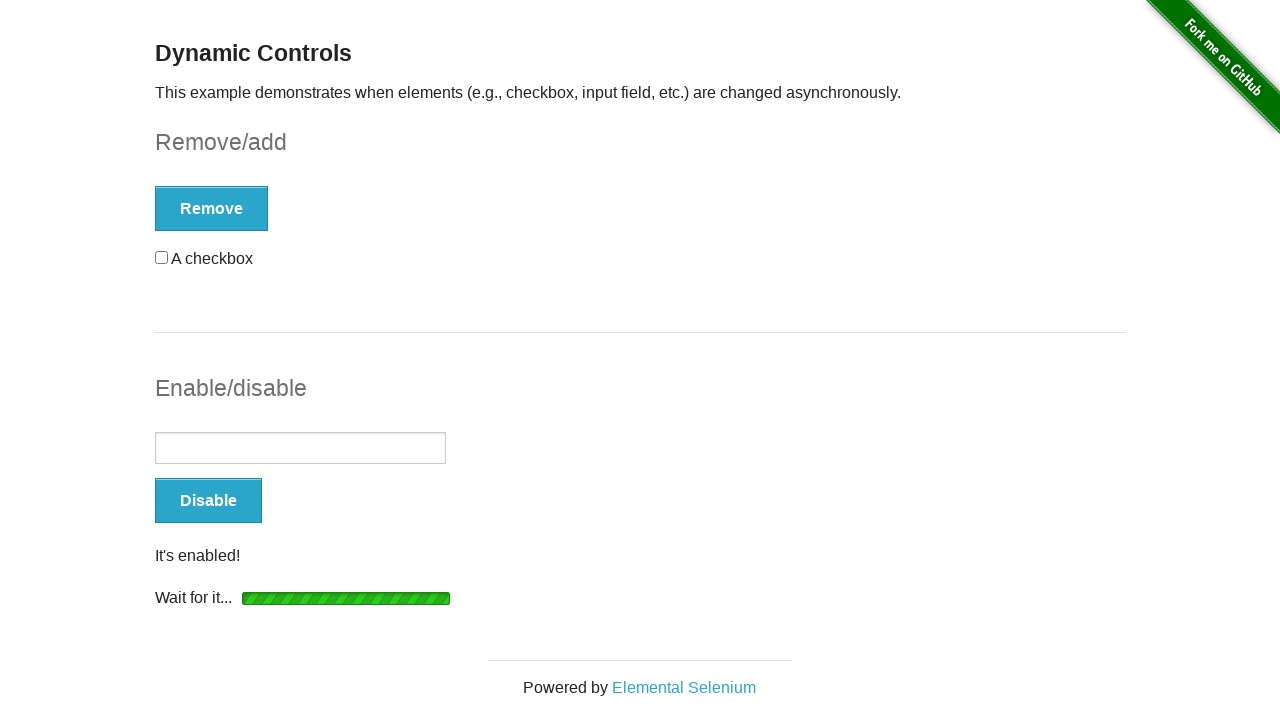

Located the text field element
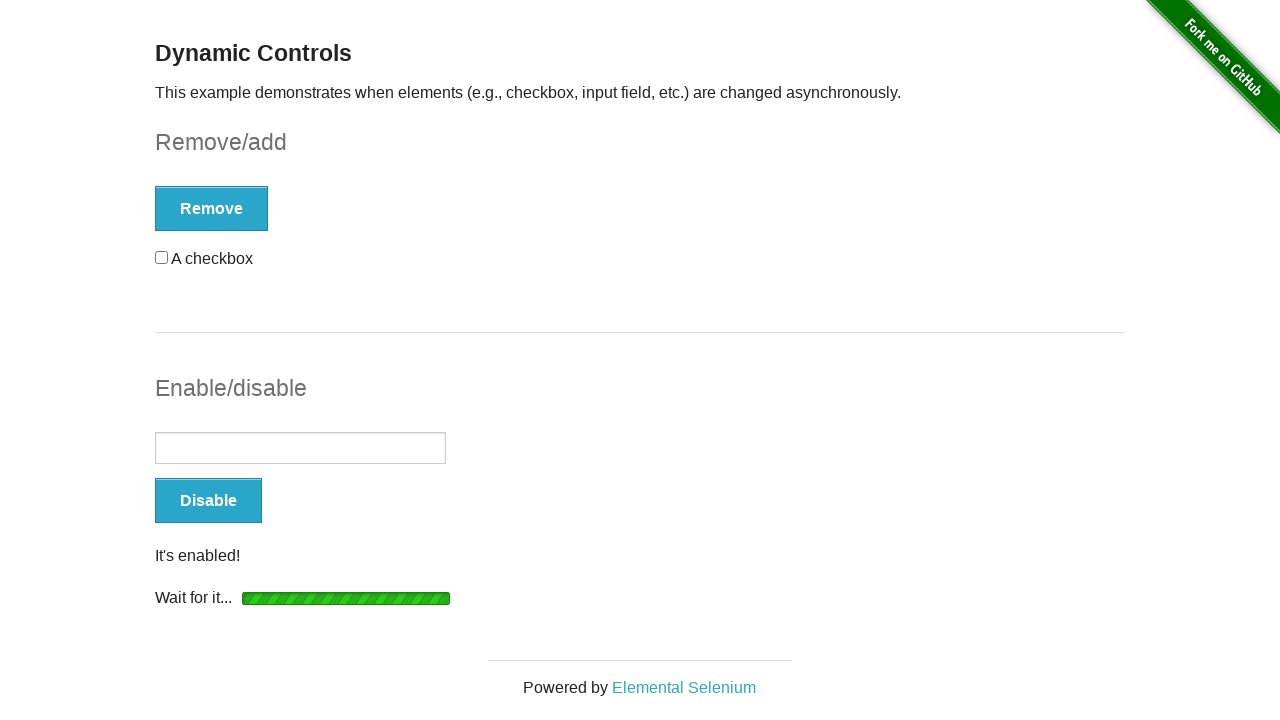

Filled text field with 'Manju' on xpath=//form[2]/input
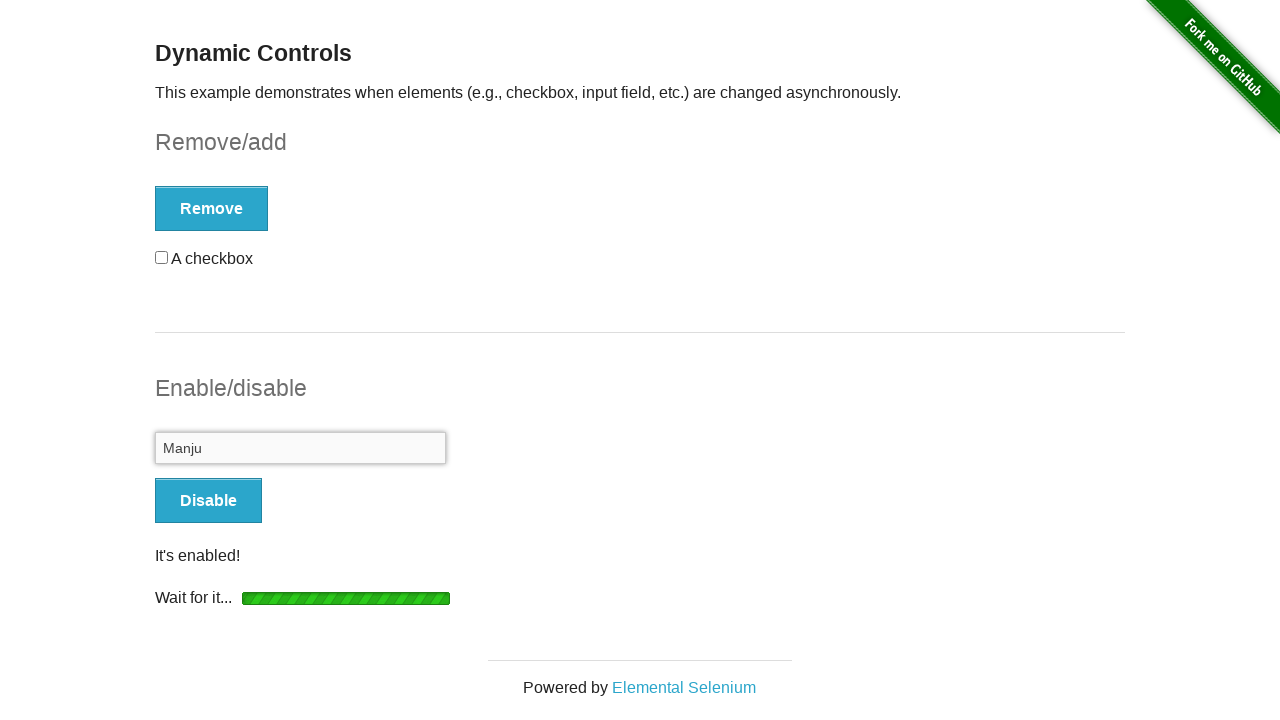

Clicked Disable button to disable the text field at (208, 501) on button:has-text('Disable')
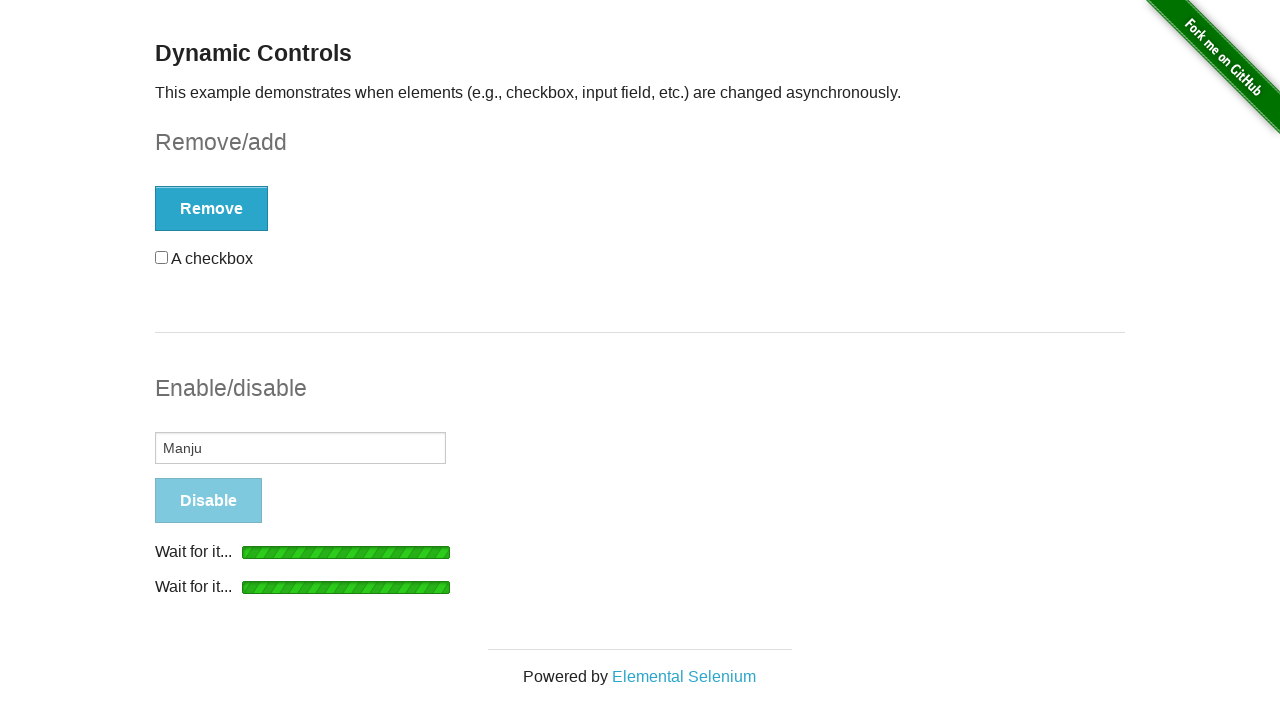

Verified text field is disabled (status message displayed)
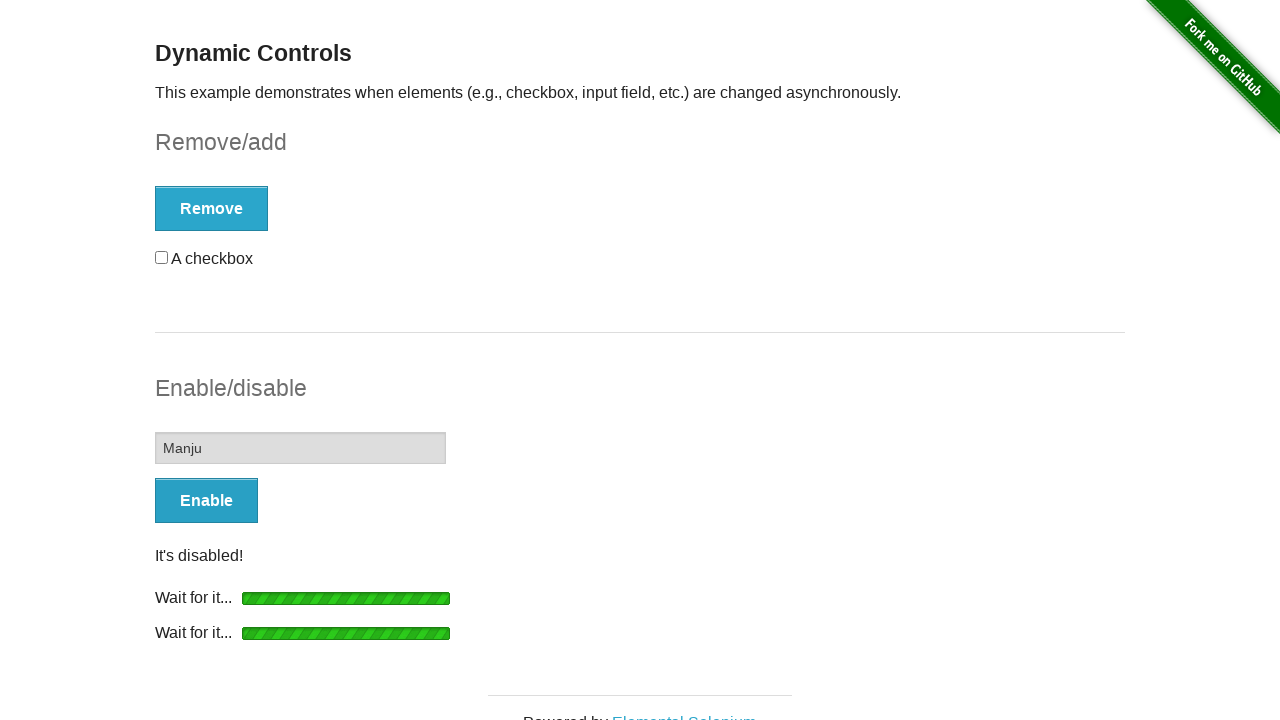

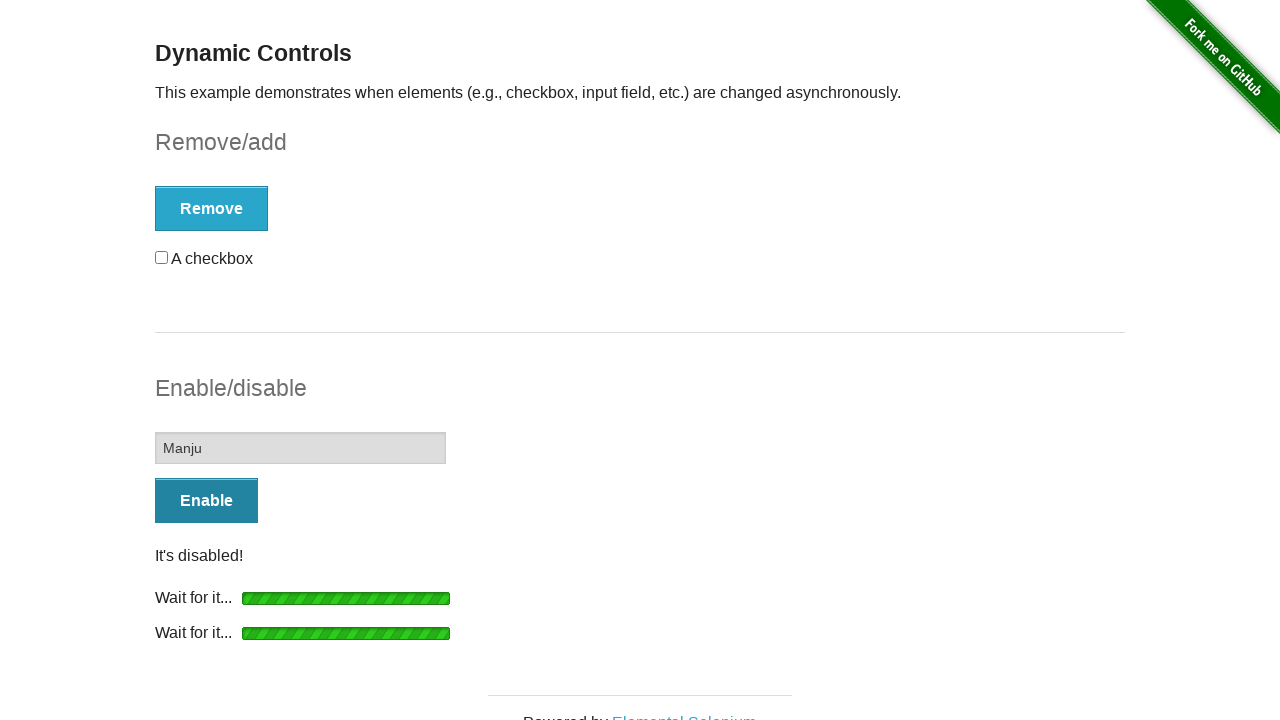